Tests an enabled datepicker by directly typing a date value into the input field

Starting URL: http://demo.automationtesting.in/Datepicker.html

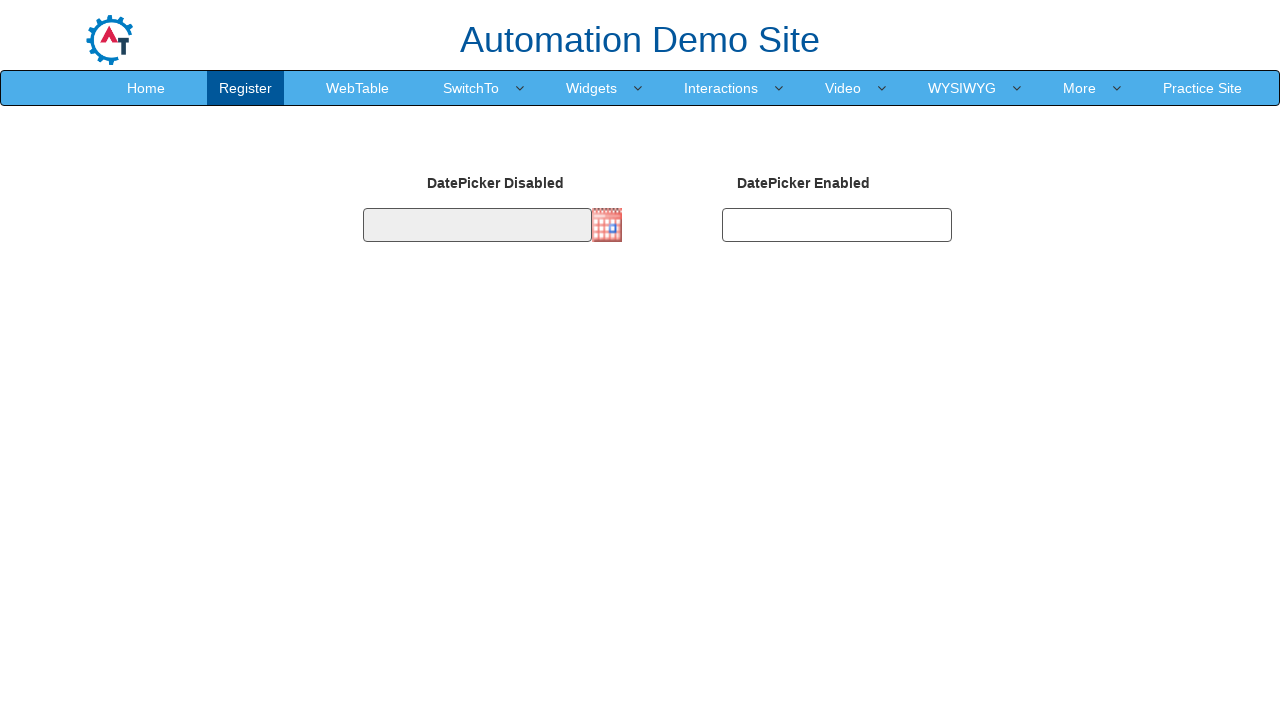

Filled datepicker input with current date 03/02/2026 on #datepicker2
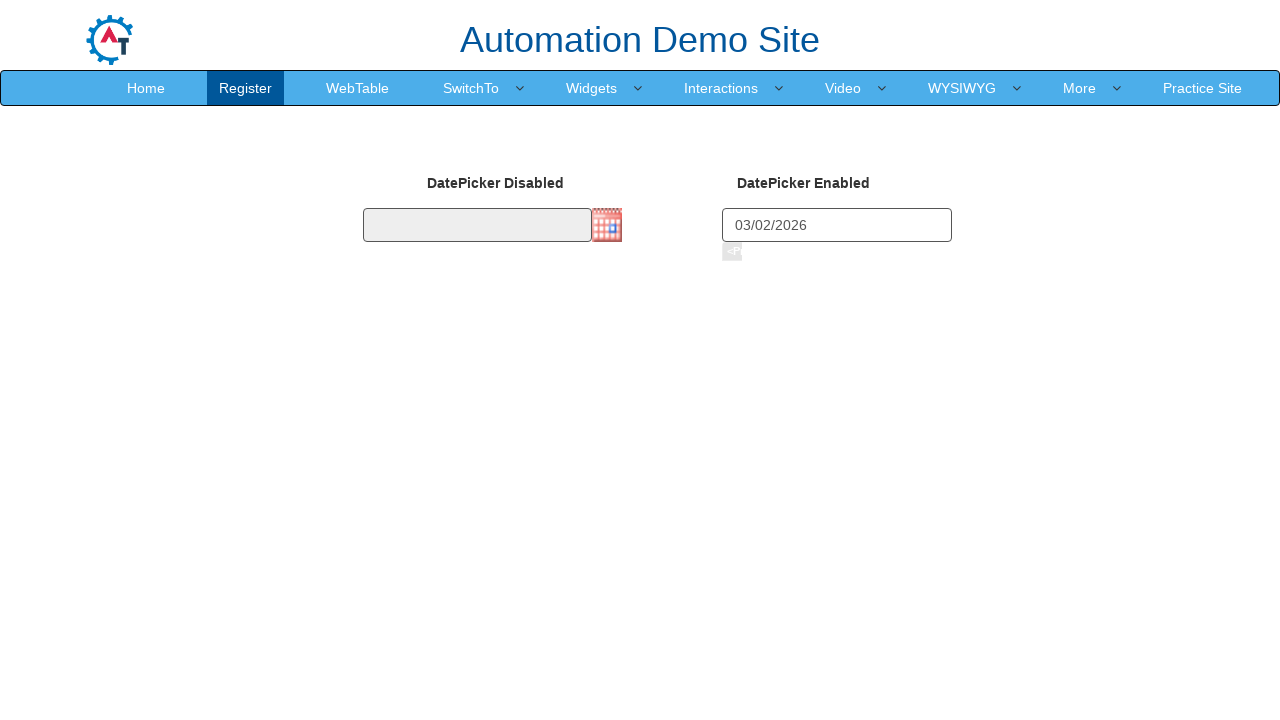

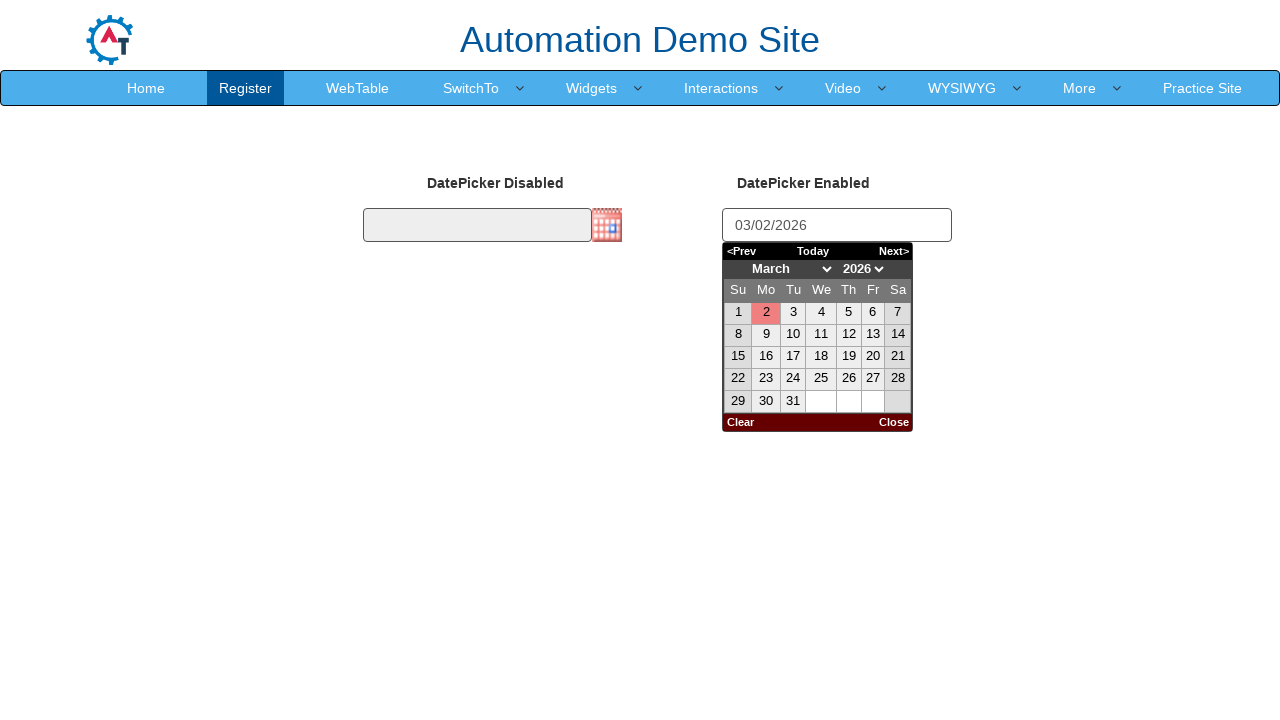